Tests the catalog listing by clicking Catalog link and verifying exactly 3 cats are listed

Starting URL: https://cs1632.appspot.com/

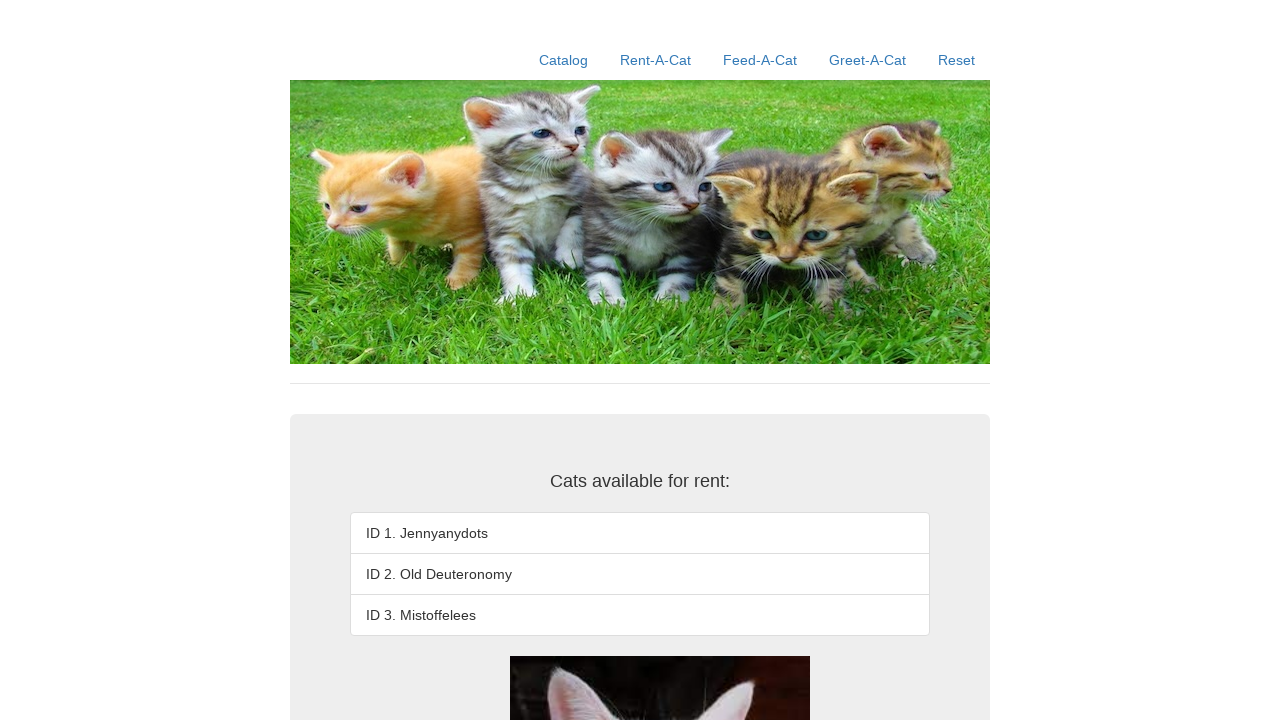

Set cookies to initial state (all cats marked as false)
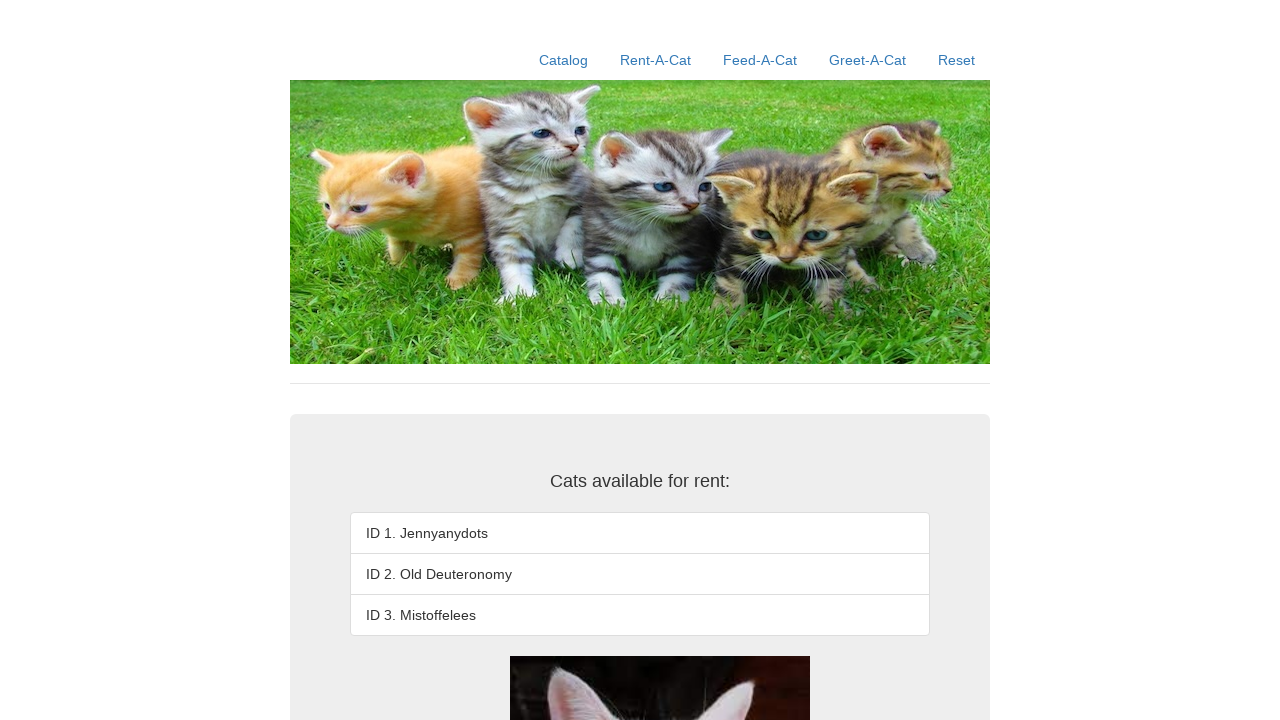

Clicked Catalog link at (564, 60) on text=Catalog
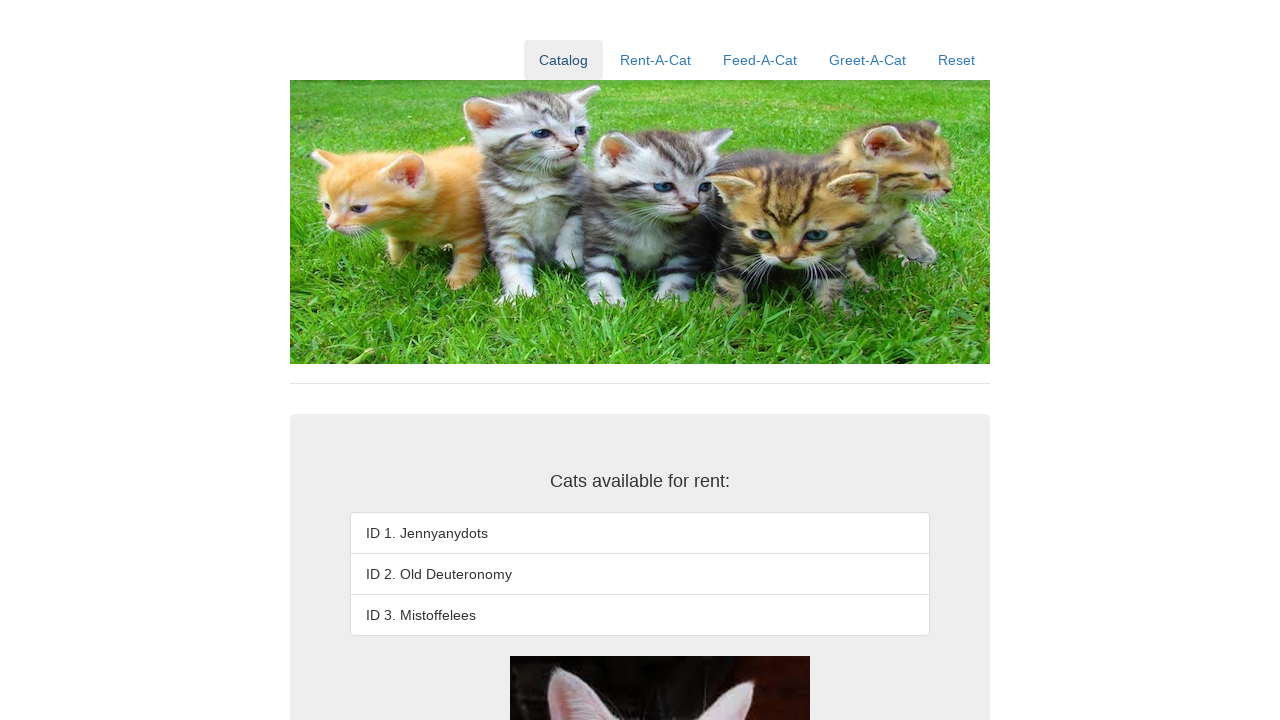

Verified all 3 cats loaded in catalog listing
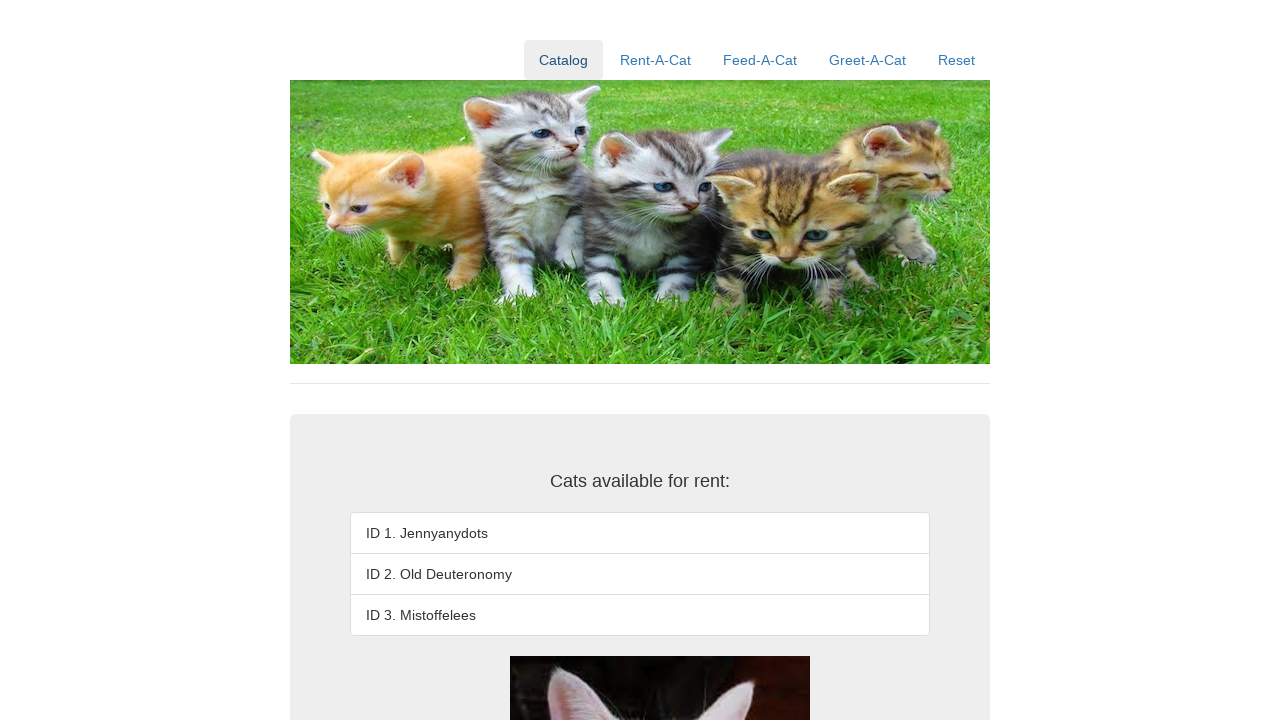

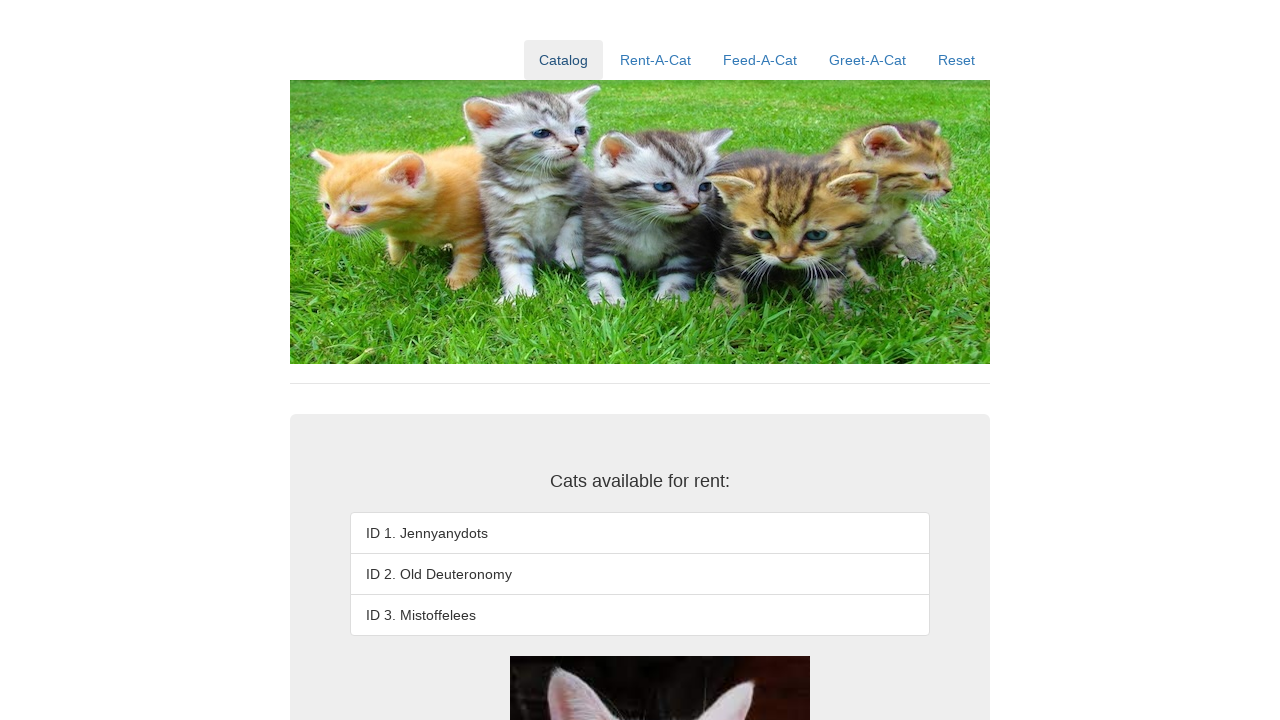